Tests single item checkout flow by adding one product and completing the purchase

Starting URL: https://www.demoblaze.com/

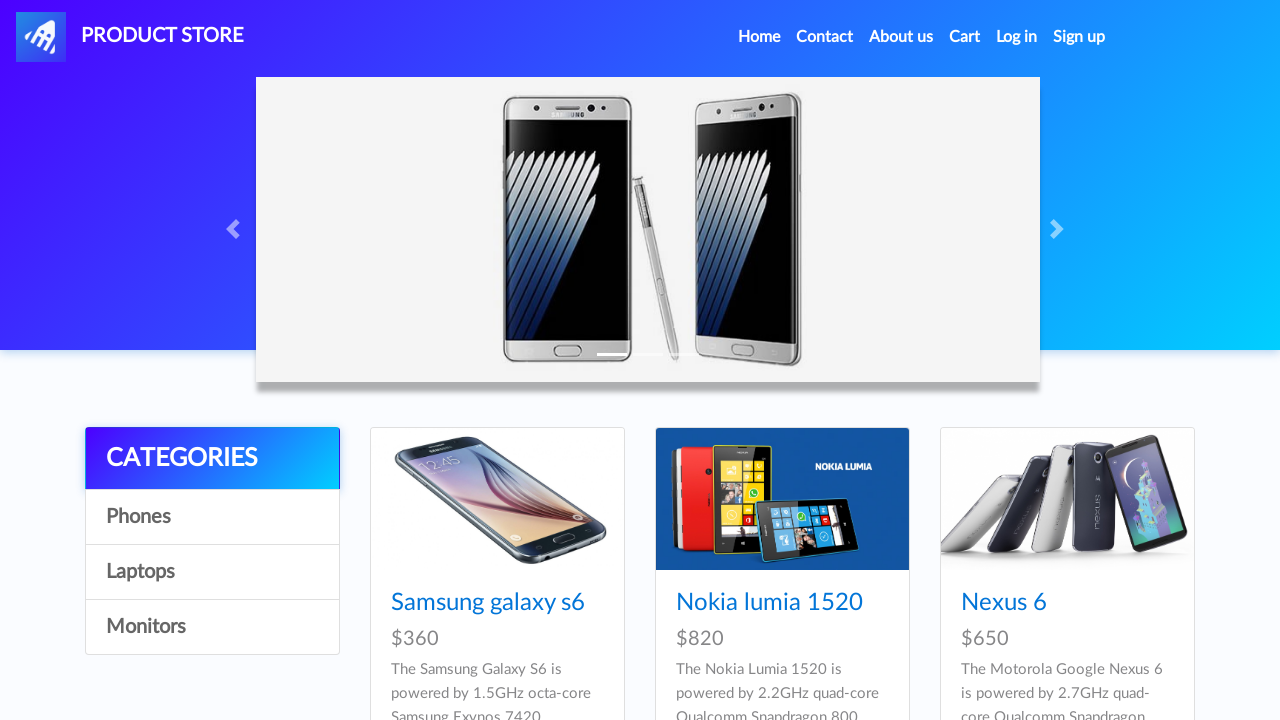

Clicked on first product to view details at (488, 603) on a.hrefch
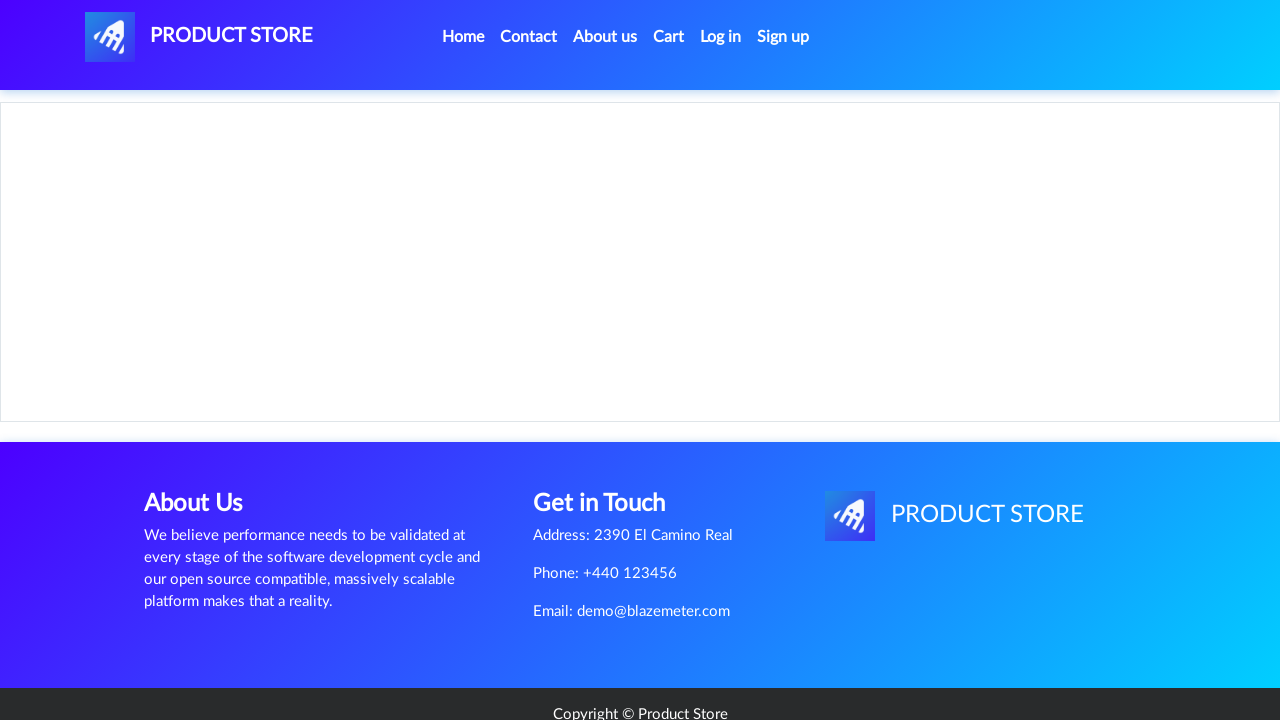

Clicked 'Add to Cart' button at (610, 440) on a.btn-success
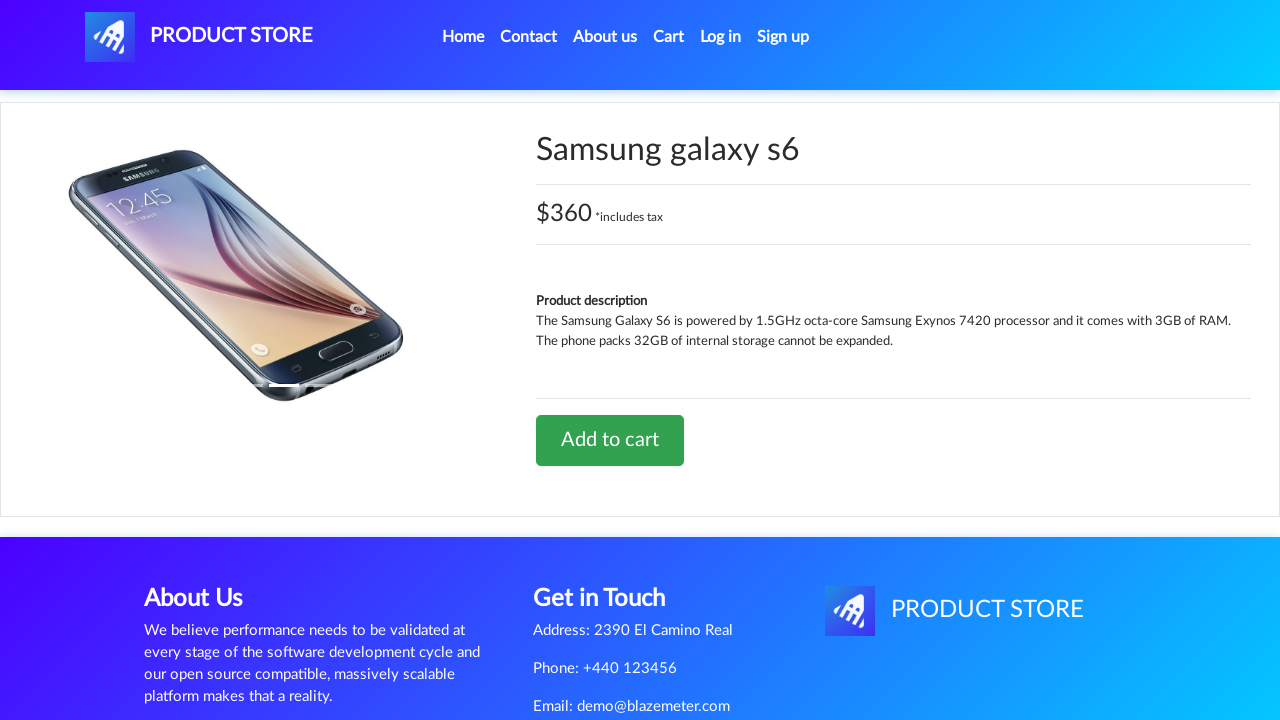

Set up dialog handler to accept alerts
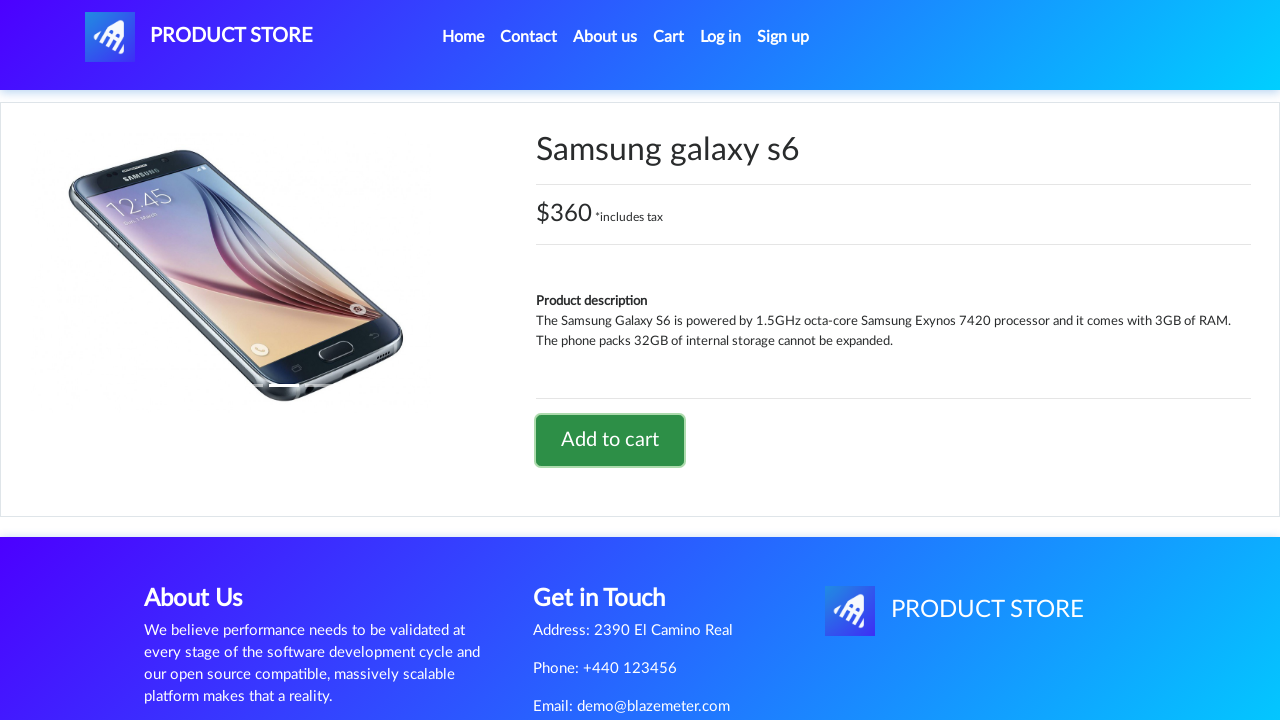

Clicked Cart button to view shopping cart at (669, 37) on a#cartur
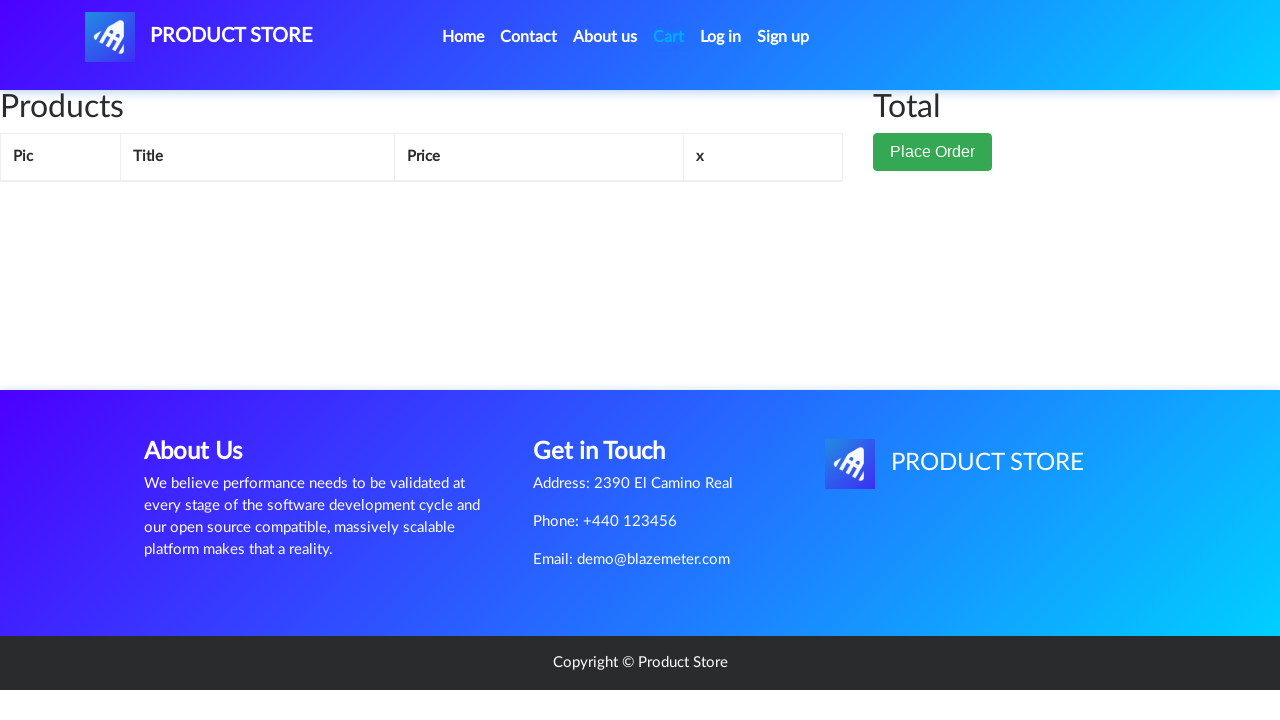

Clicked 'Place Order' button to open checkout modal at (933, 152) on button[data-target='#orderModal']
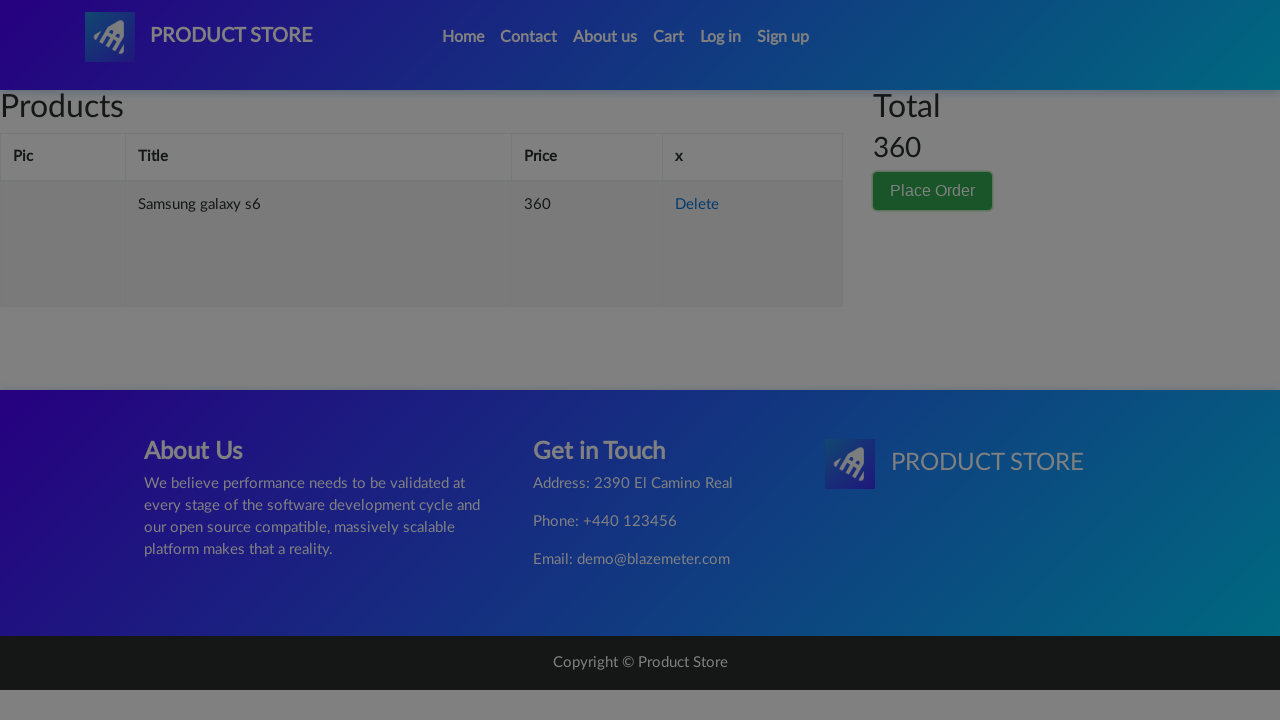

Filled name field with 'Garima Singh' on #name
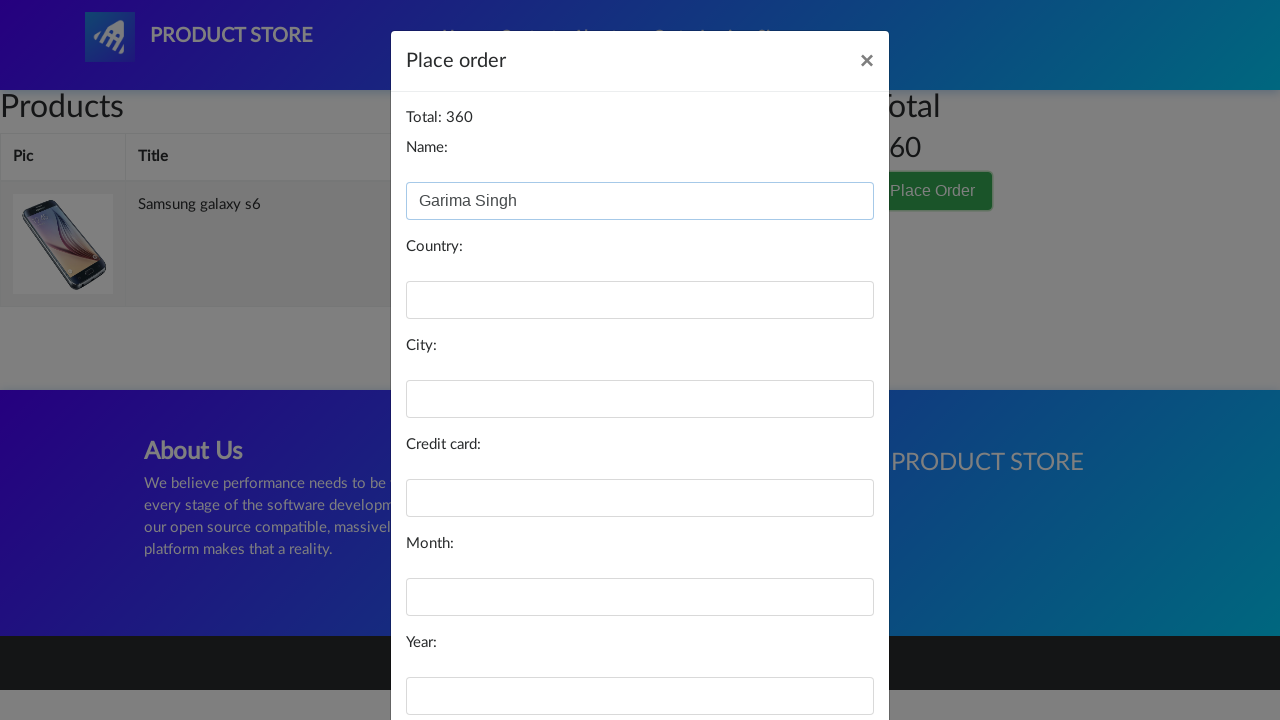

Filled country field with 'India' on #country
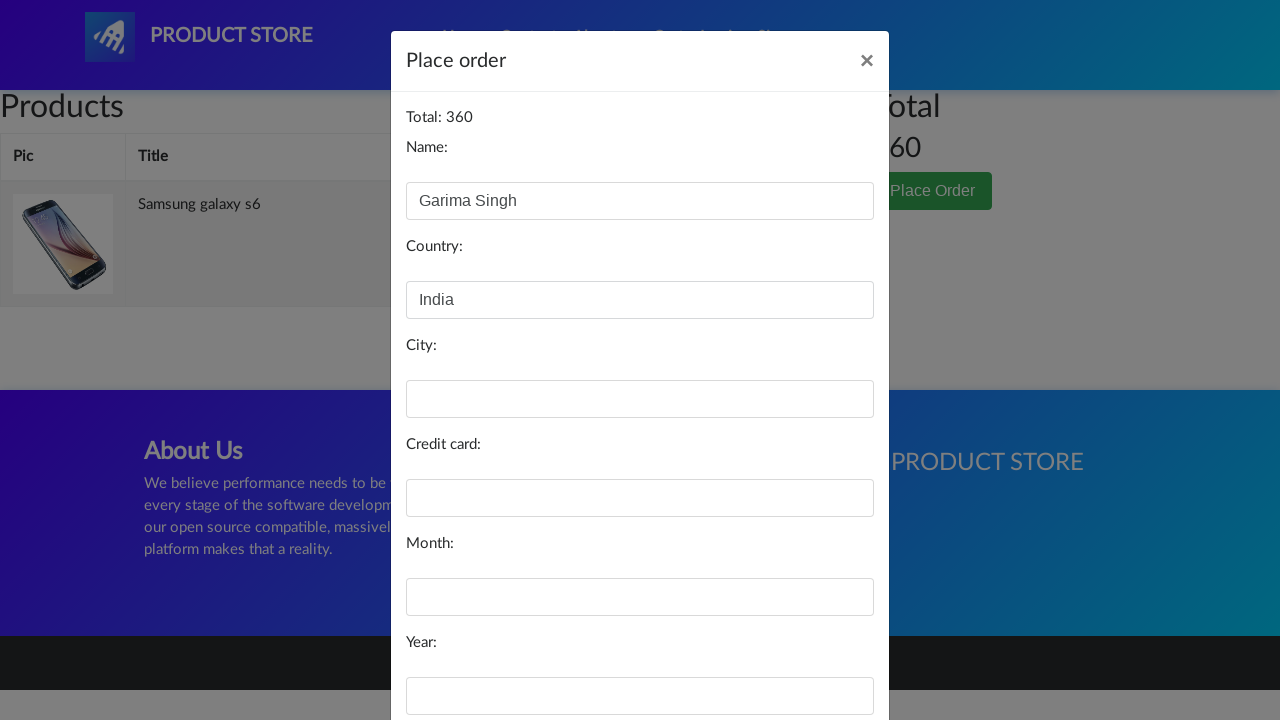

Filled city field with 'Delhi' on #city
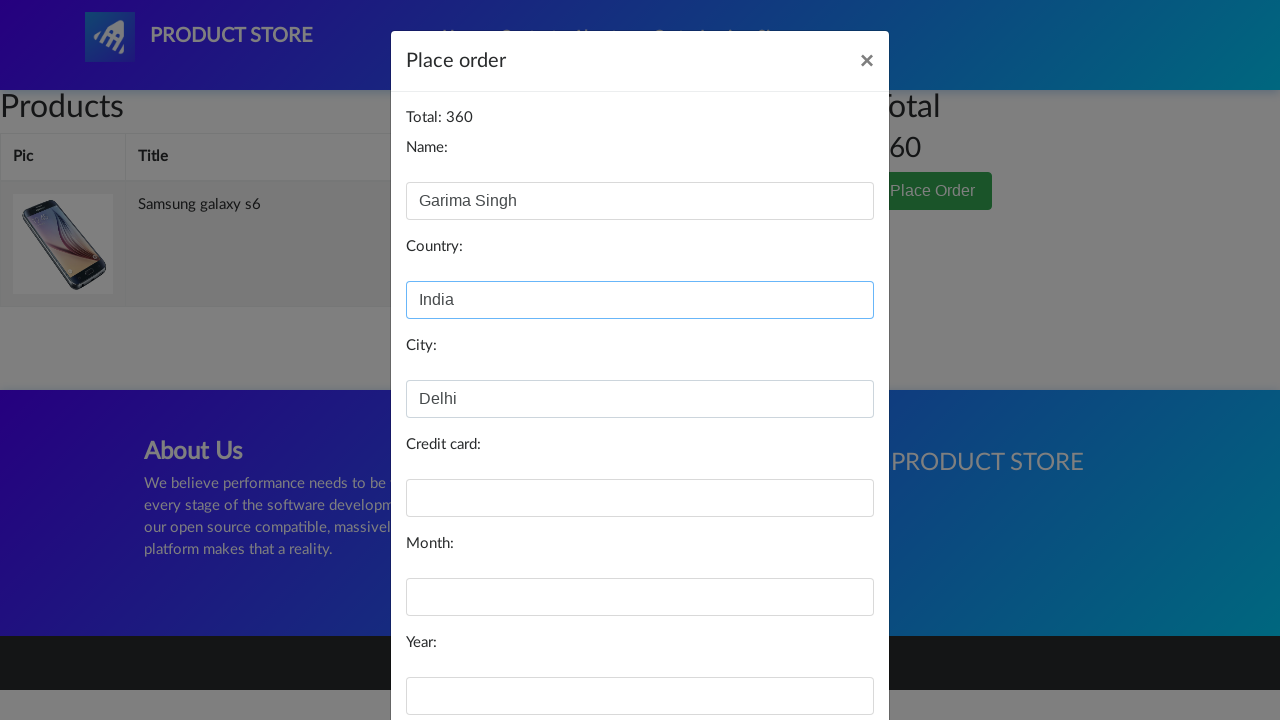

Filled card number field with '1234567890' on #card
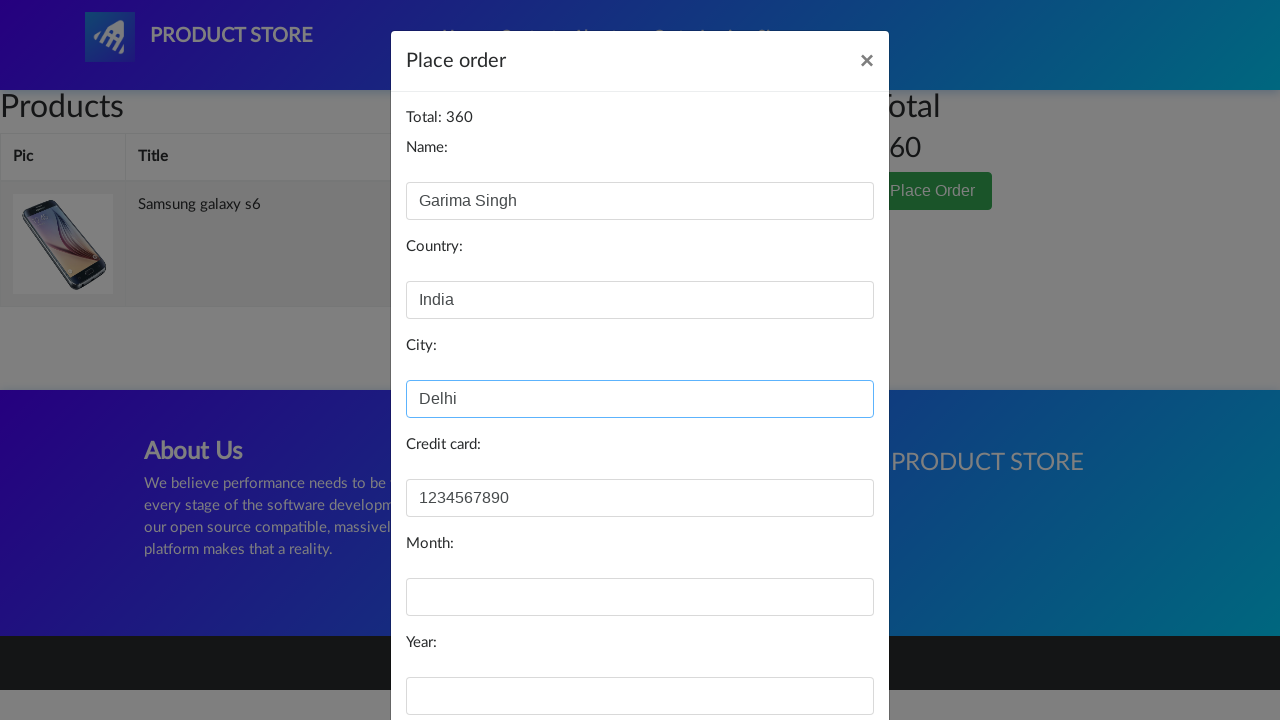

Filled month field with '06' on #month
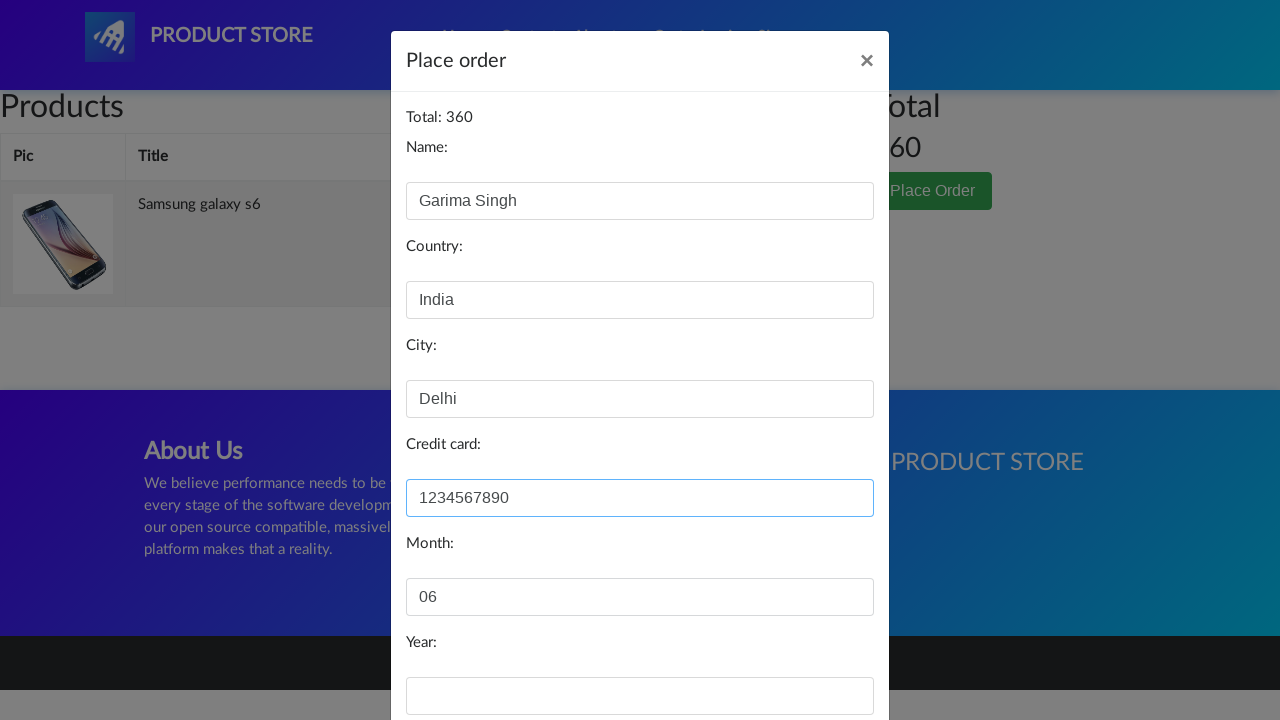

Filled year field with '2024' on #year
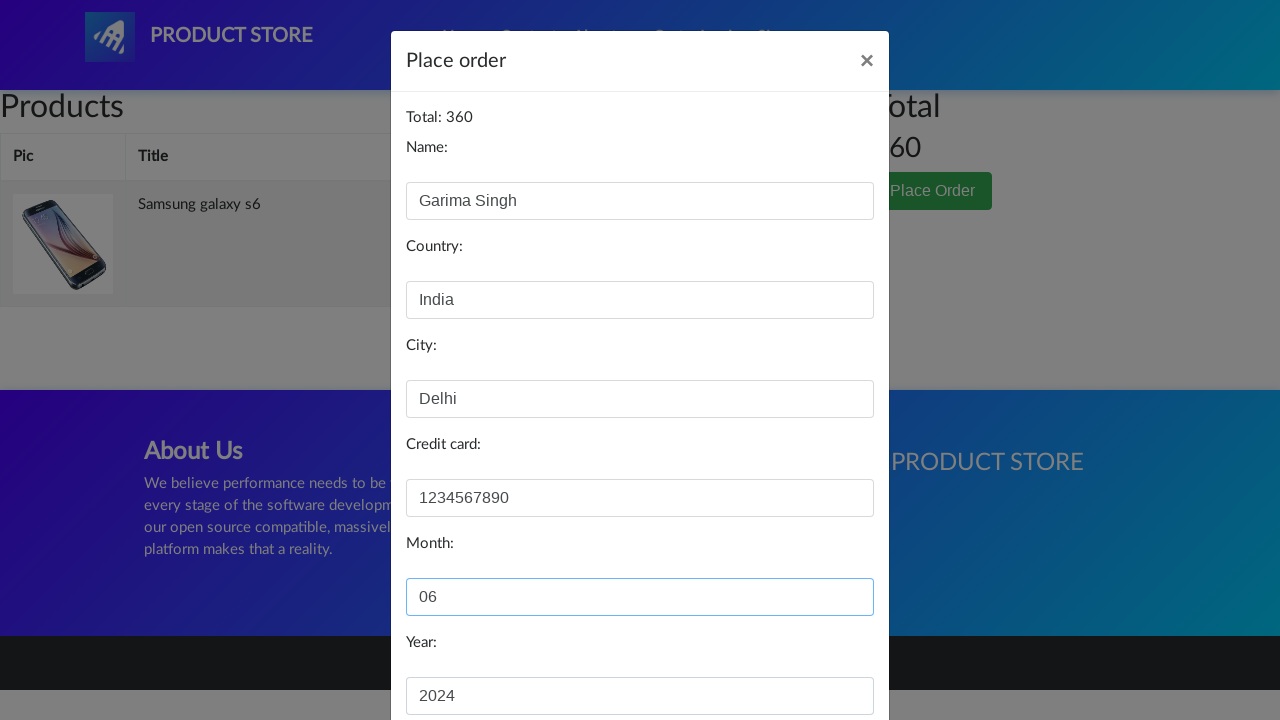

Clicked 'Purchase' button to complete checkout at (823, 655) on button[onclick='purchaseOrder()']
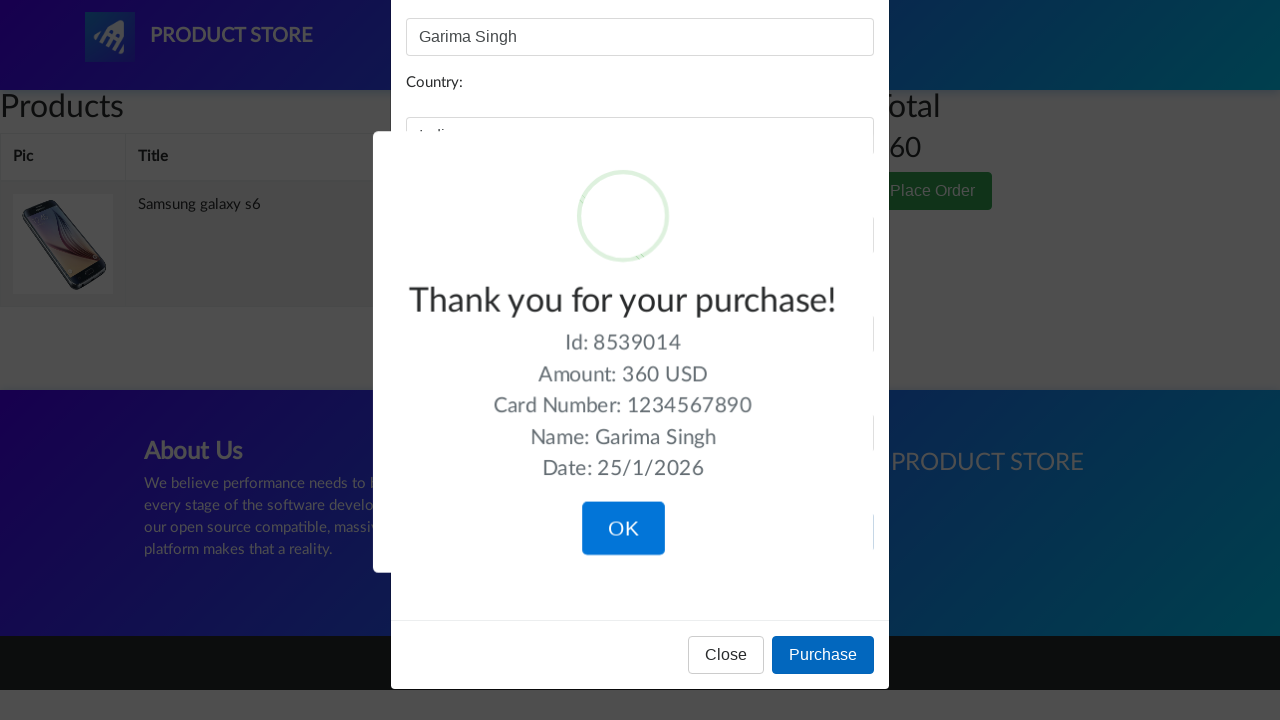

Success confirmation alert appeared - purchase completed
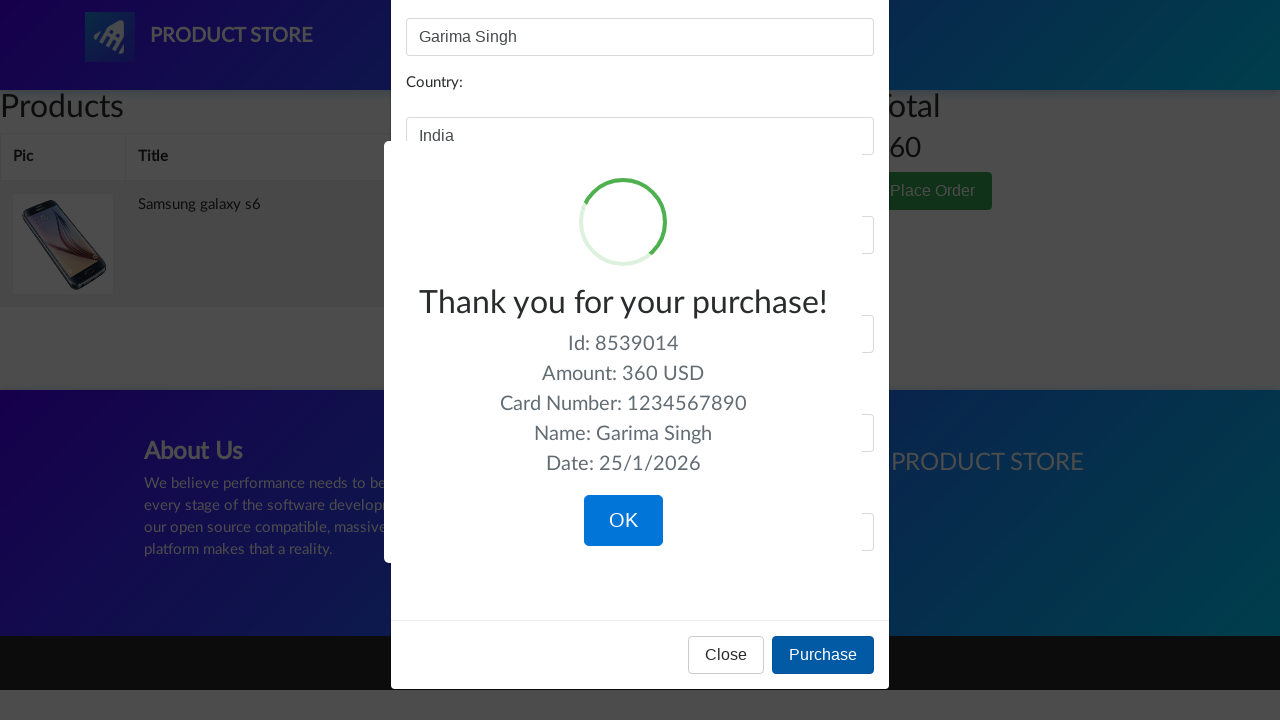

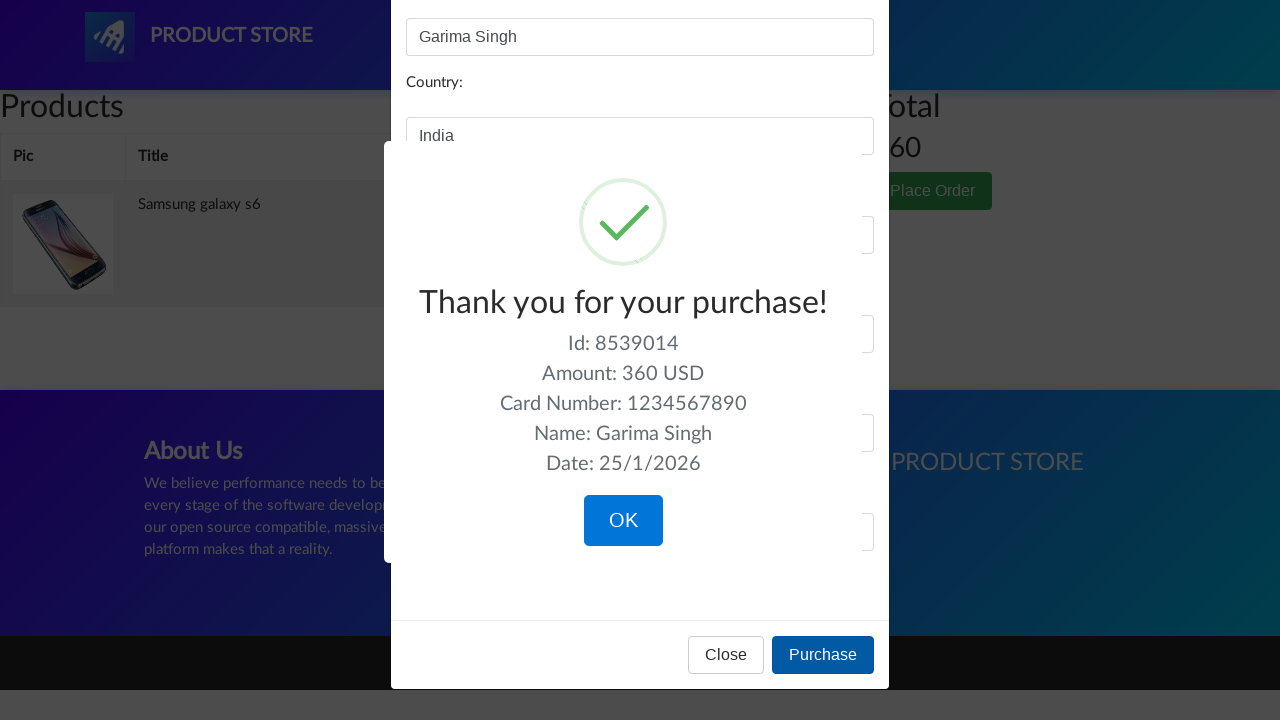